Verifies the home page displays the correct header and description text, and that the navigation menu is visible

Starting URL: https://kristinek.github.io/site

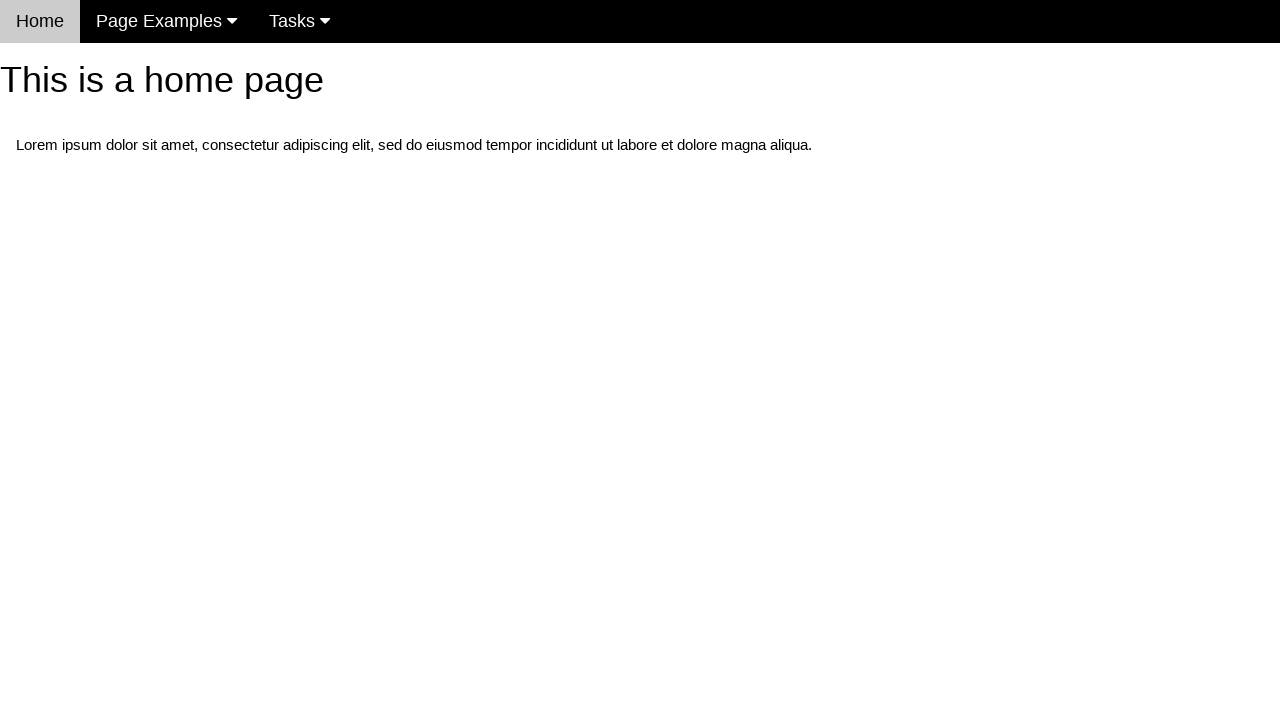

Navigated to home page
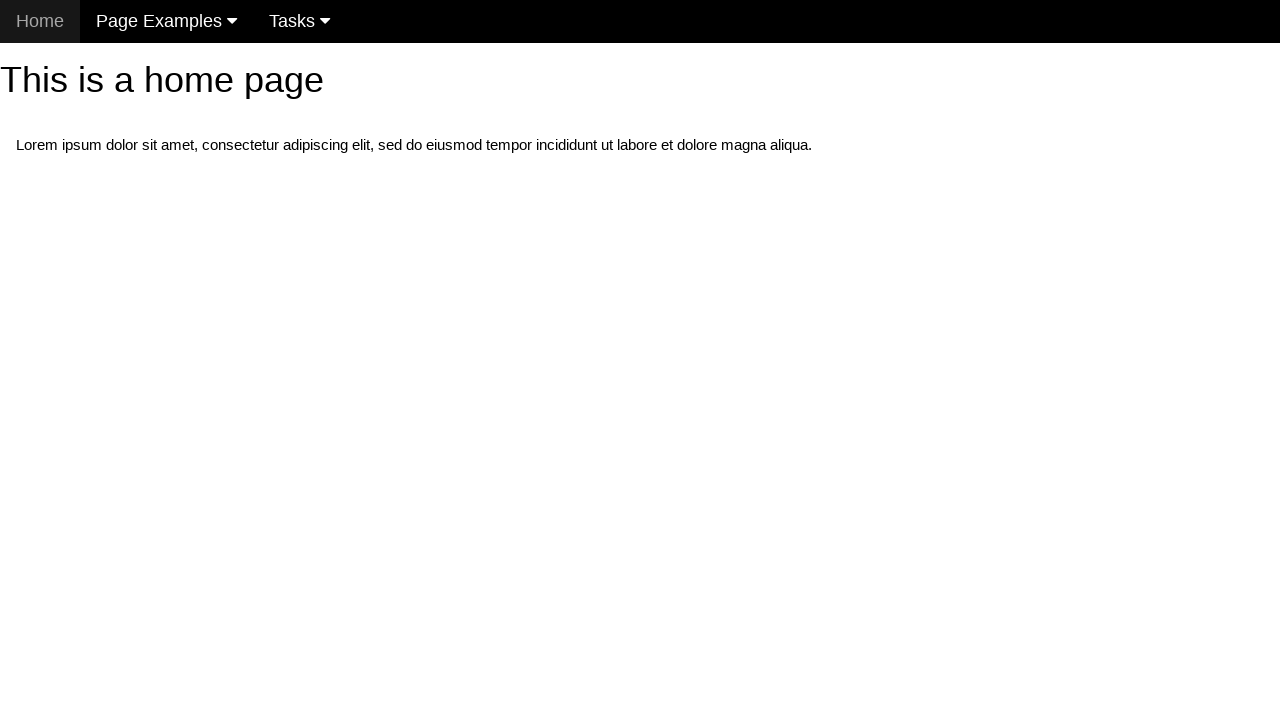

Verified home page header text is 'This is a home page'
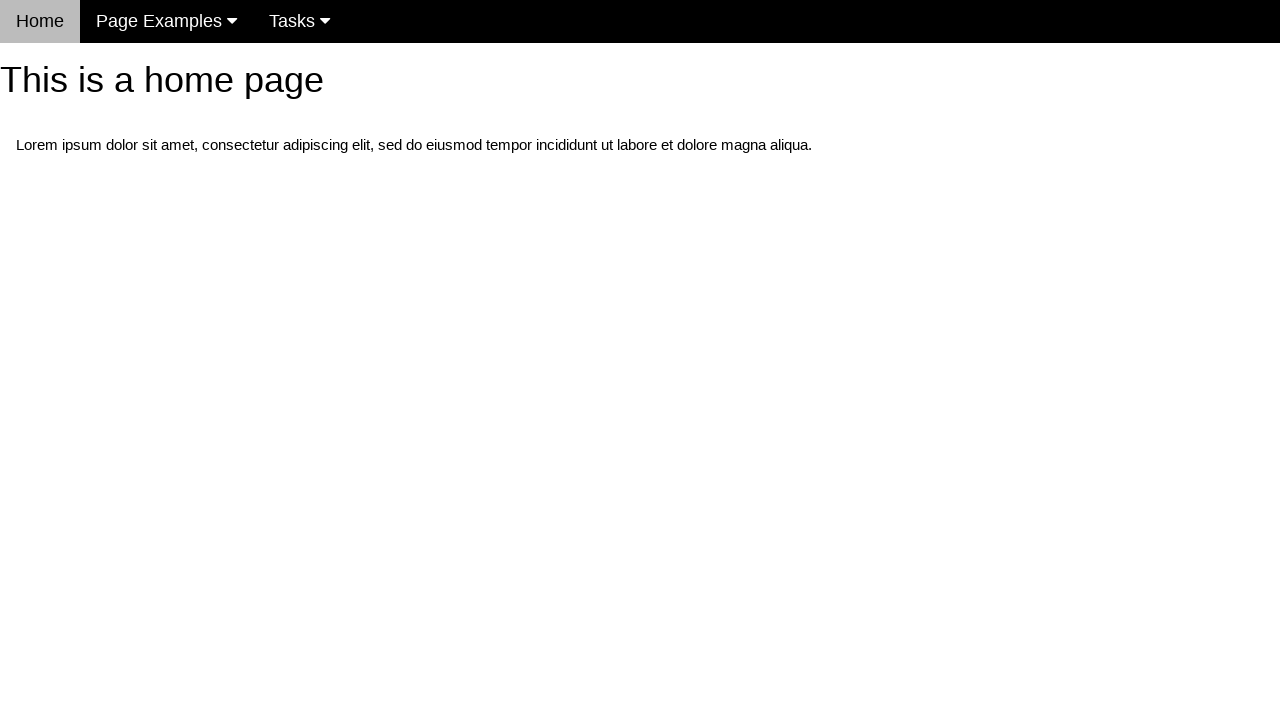

Verified description text contains 'Lorem ipsum dolor sit amet'
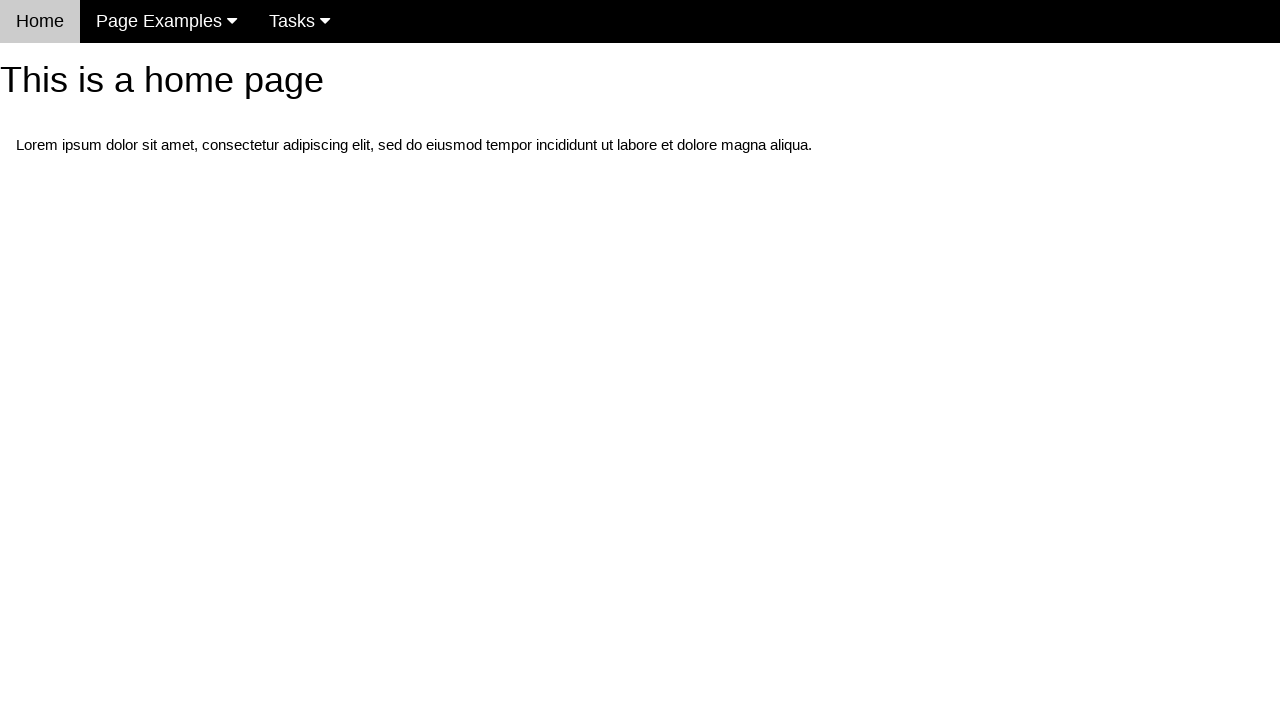

Verified navigation menu is visible
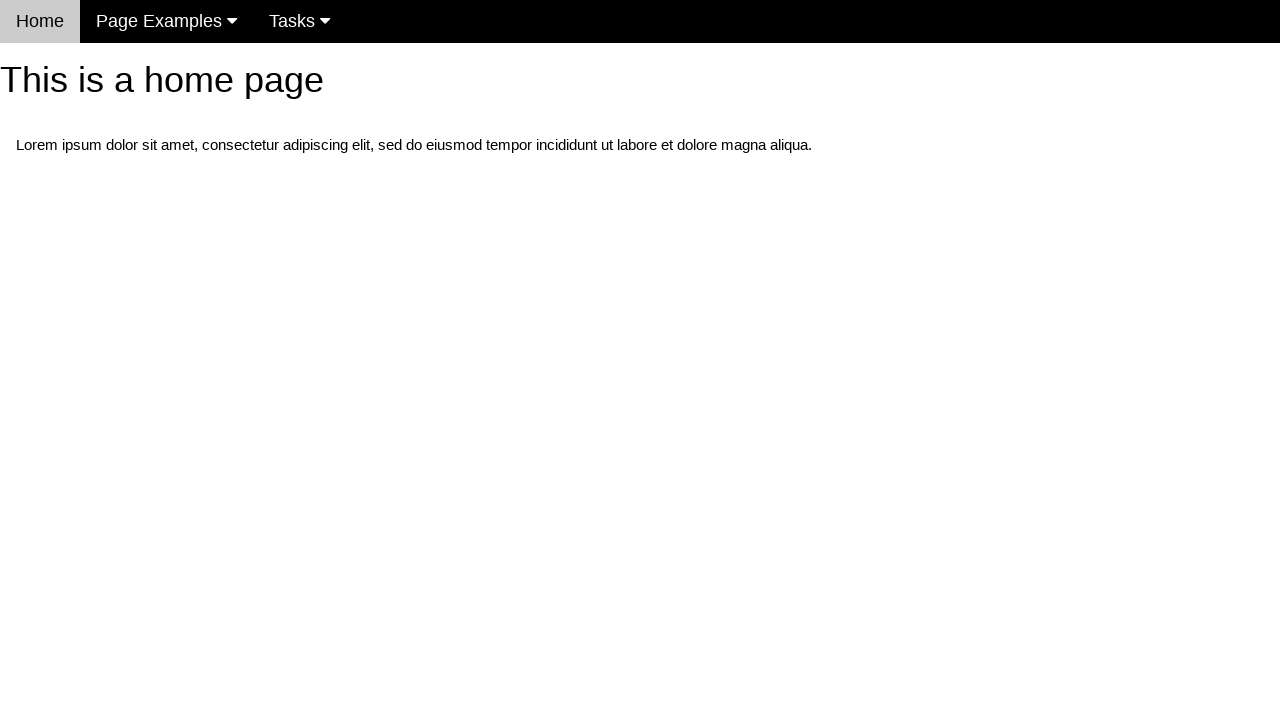

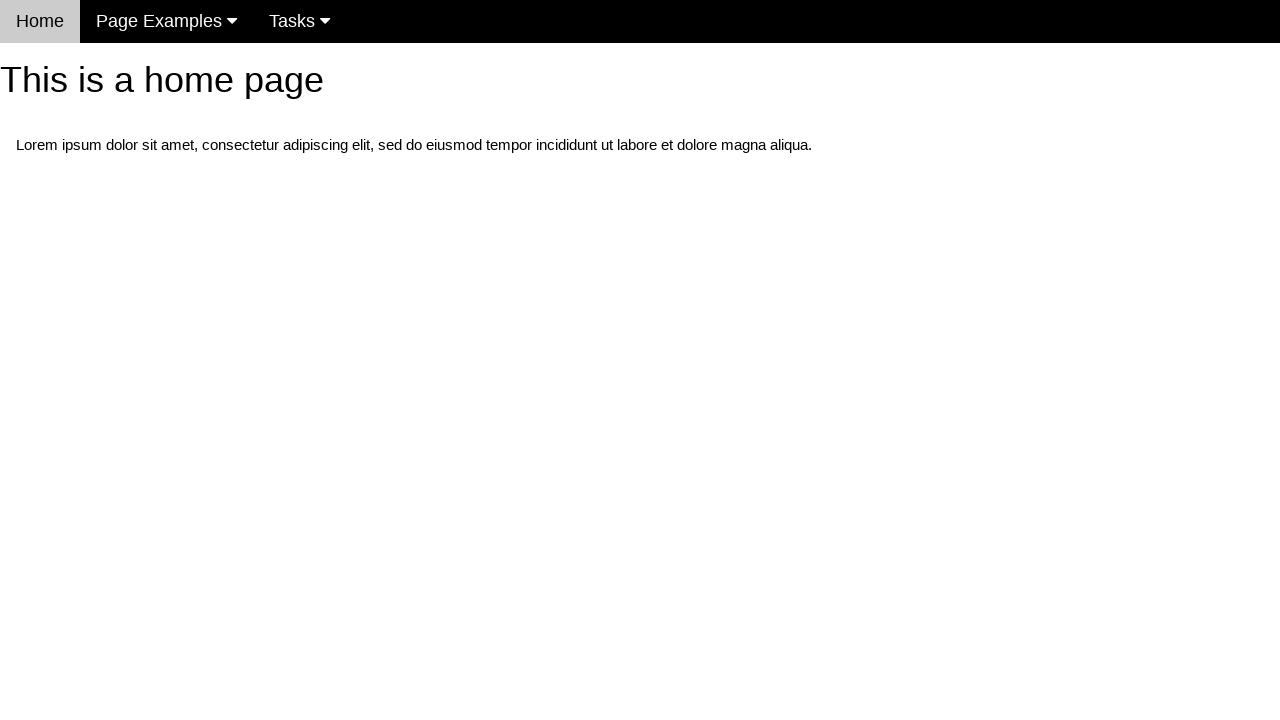